Tests single static dropdown handling by selecting options using value, label, and index methods

Starting URL: https://demo.automationtesting.in/Register.html

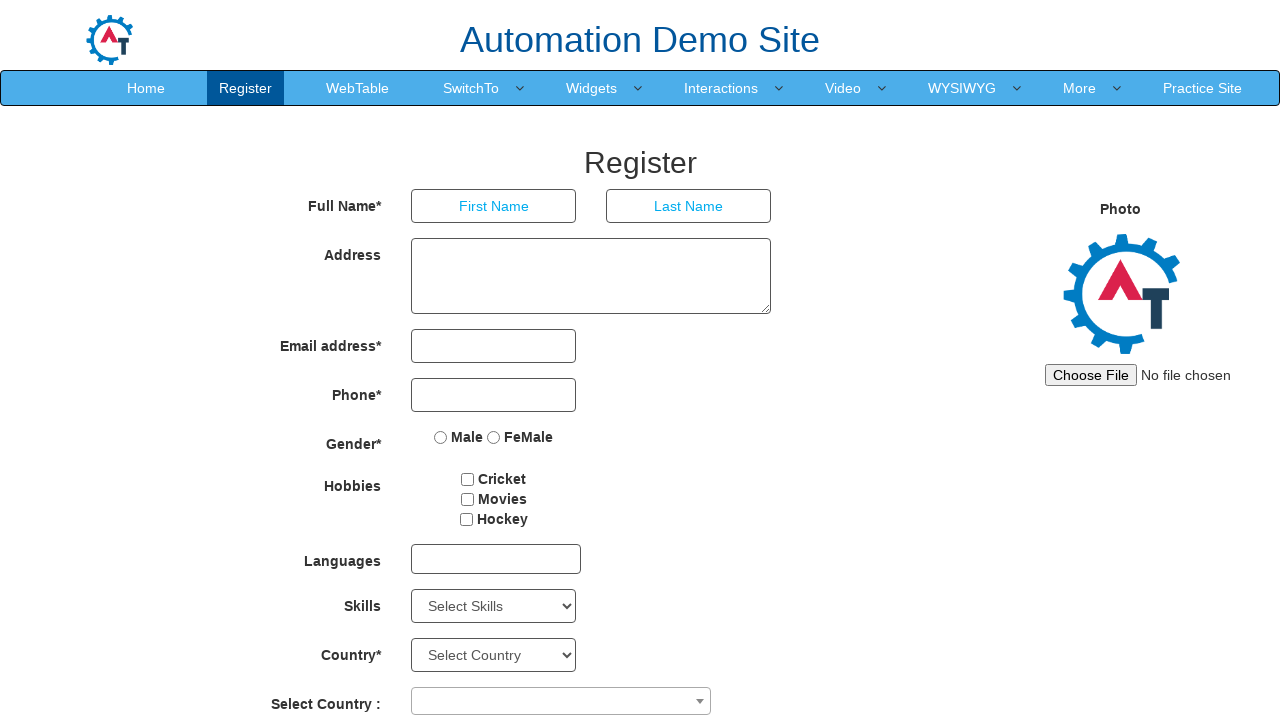

Selected 'Android' option by value from Skills dropdown on #Skills
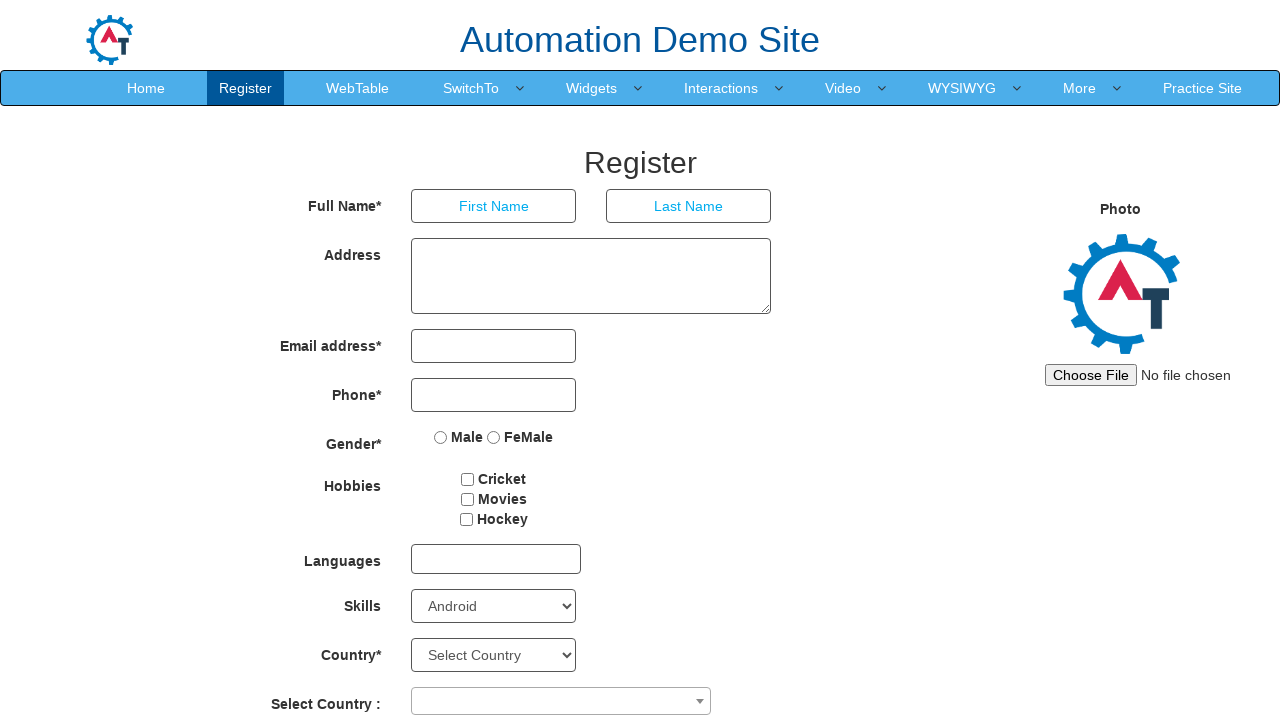

Selected 'APIs' option by label from Skills dropdown on #Skills
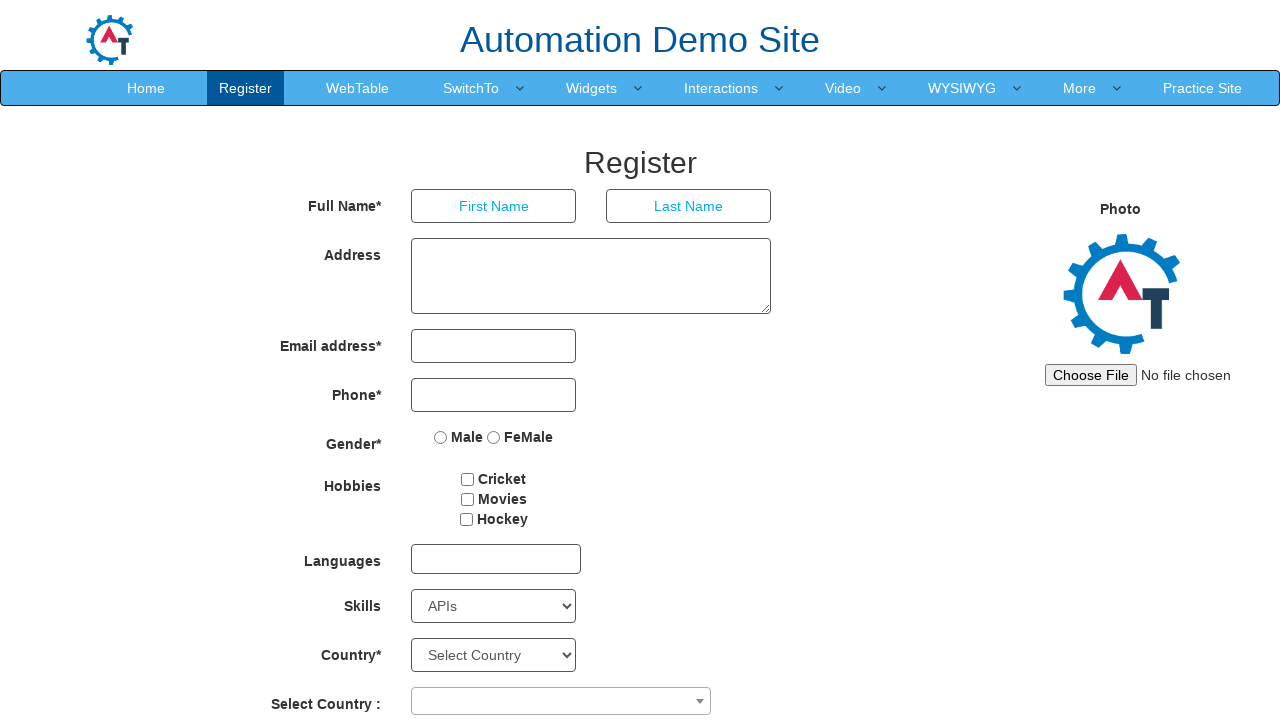

Selected option at index 7 from Skills dropdown on #Skills
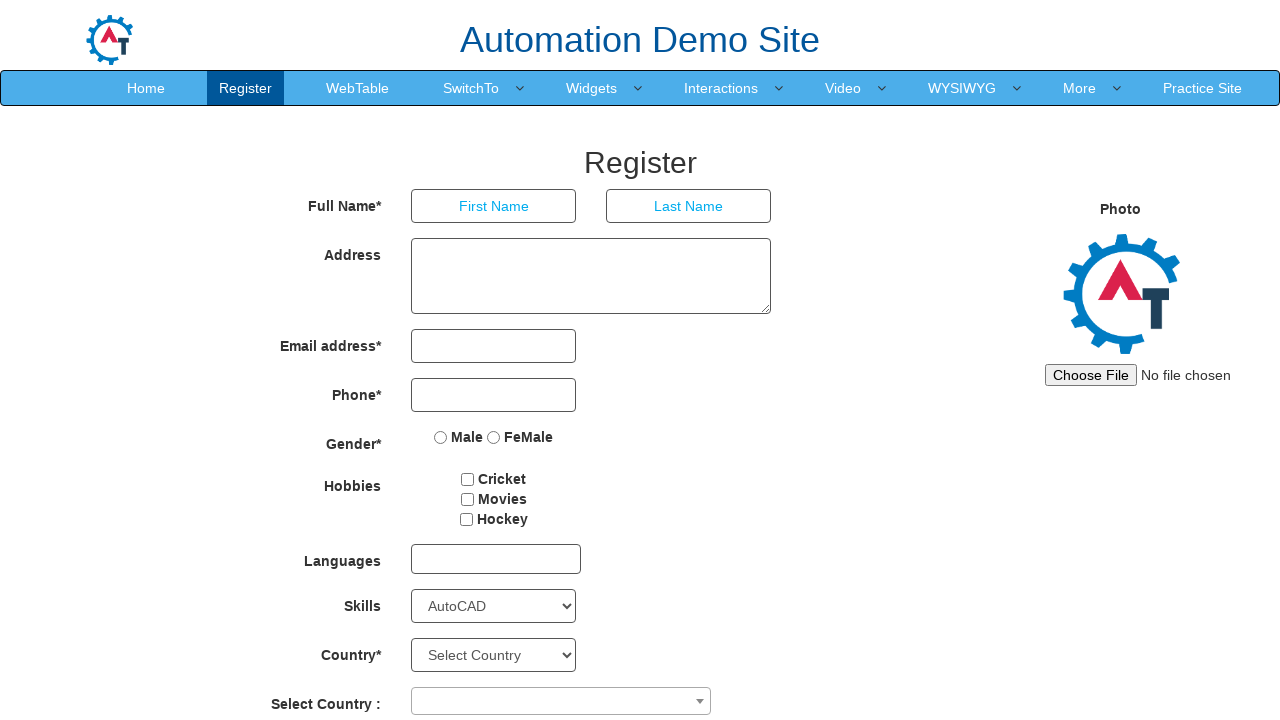

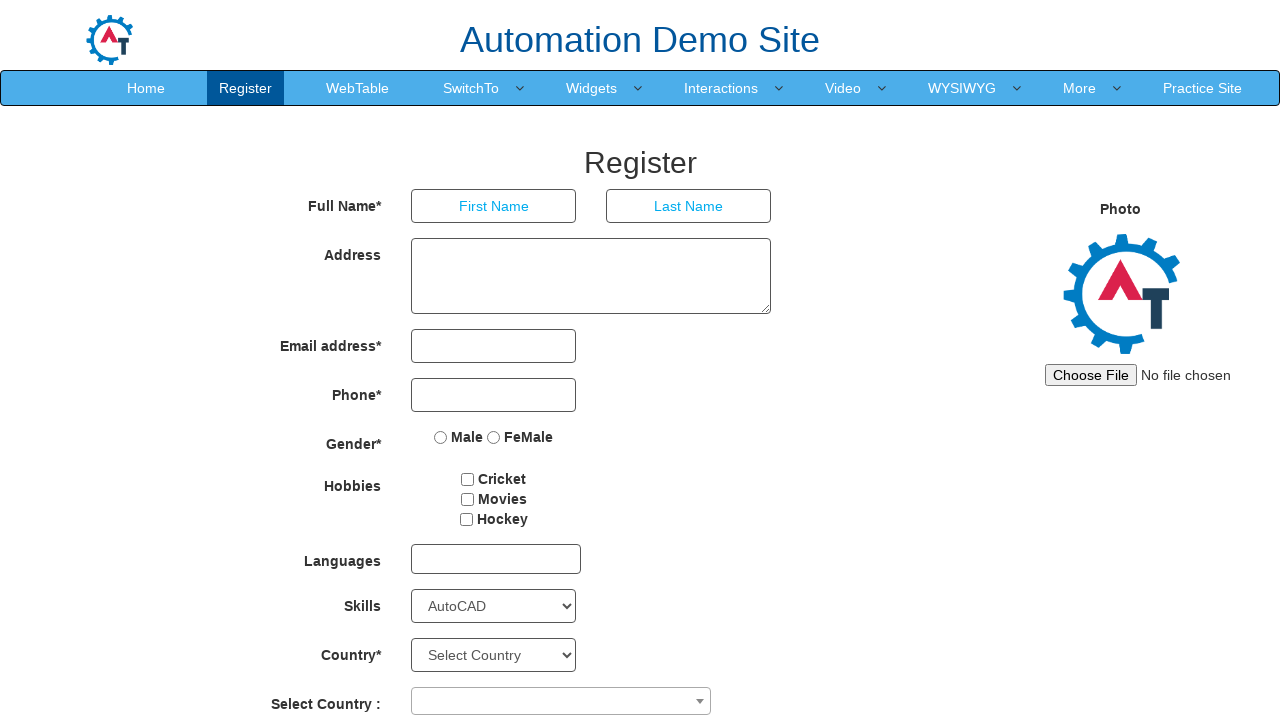